Tests checkbox functionality by verifying initial states and toggling checkboxes to verify they change state correctly

Starting URL: https://the-internet.herokuapp.com/checkboxes

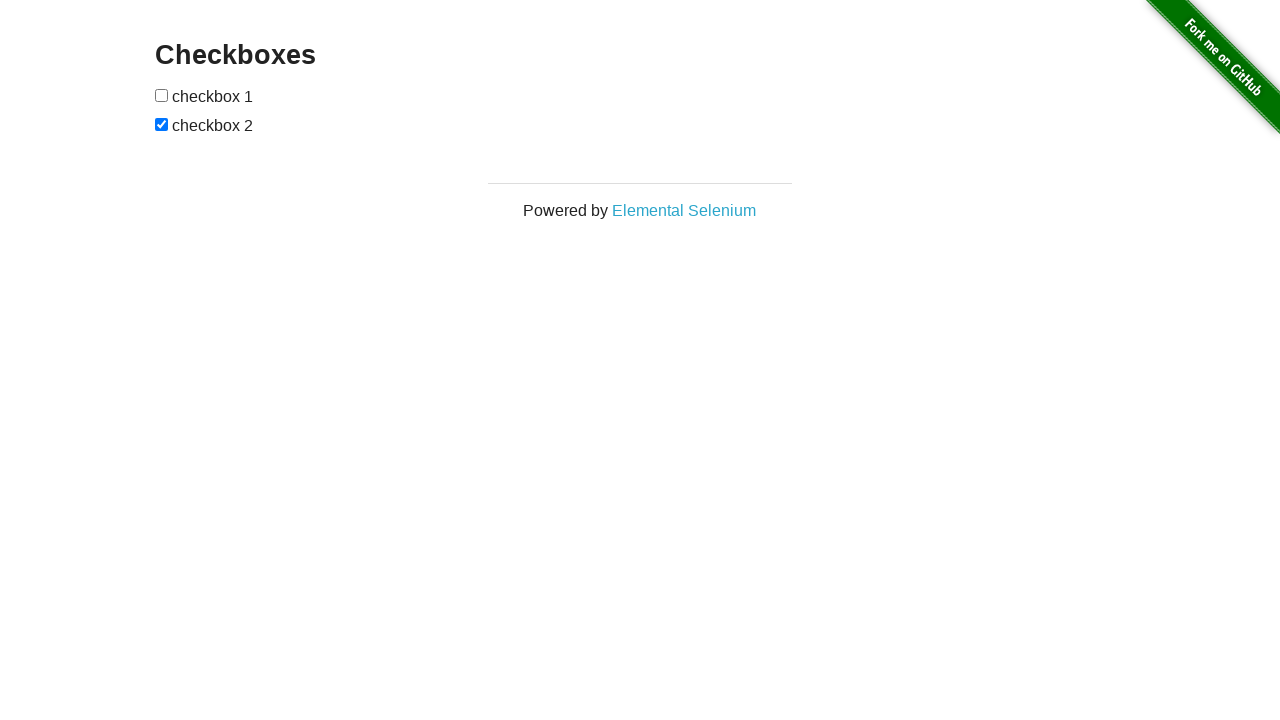

Navigated to checkbox test page
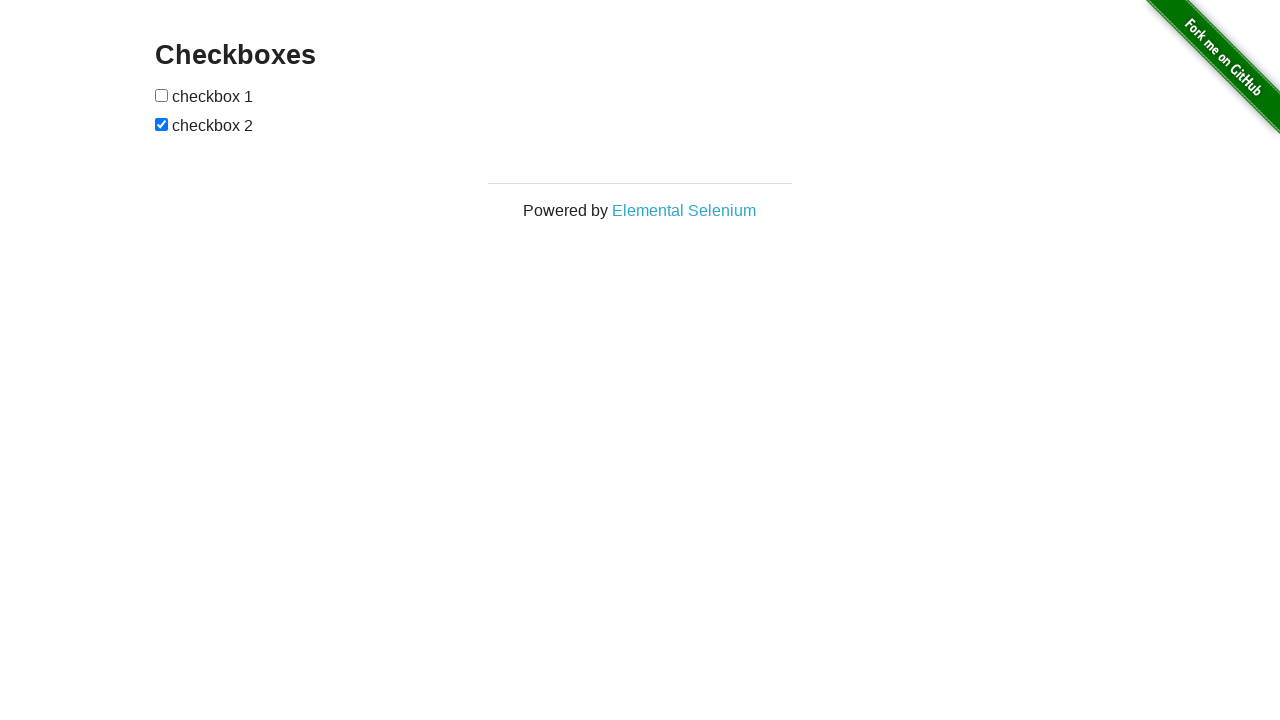

Located first checkbox element
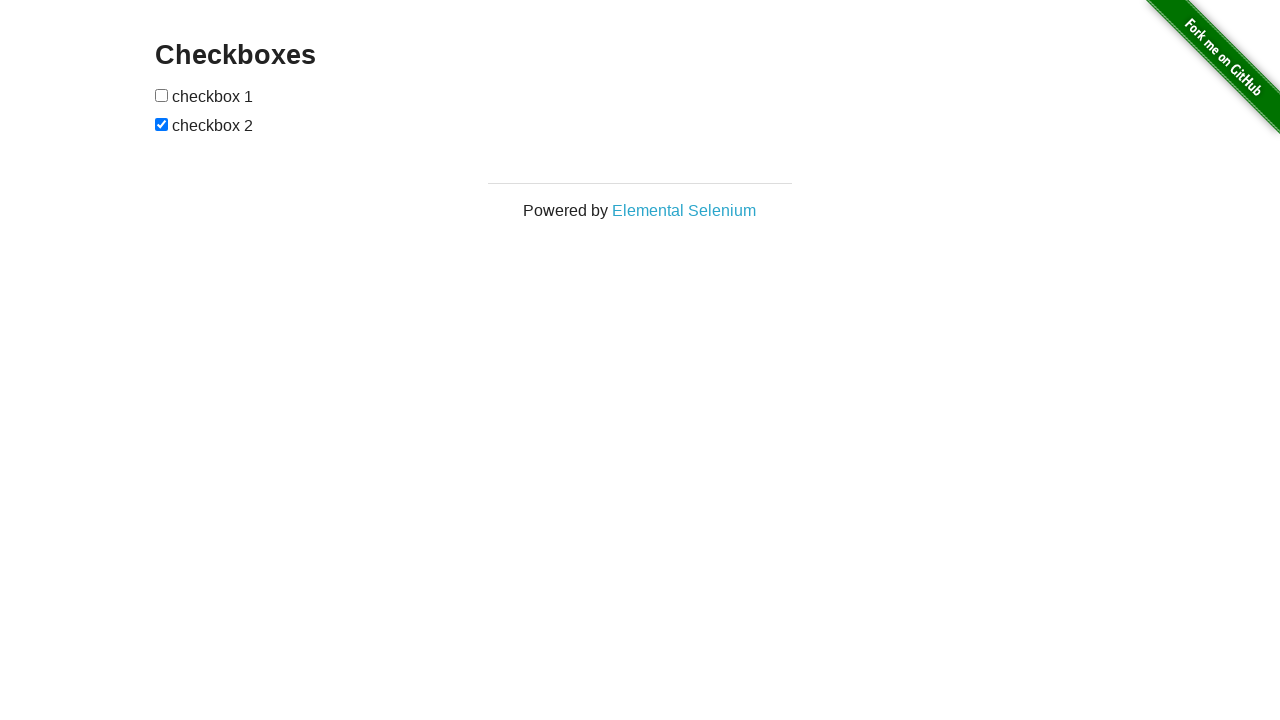

Located second checkbox element
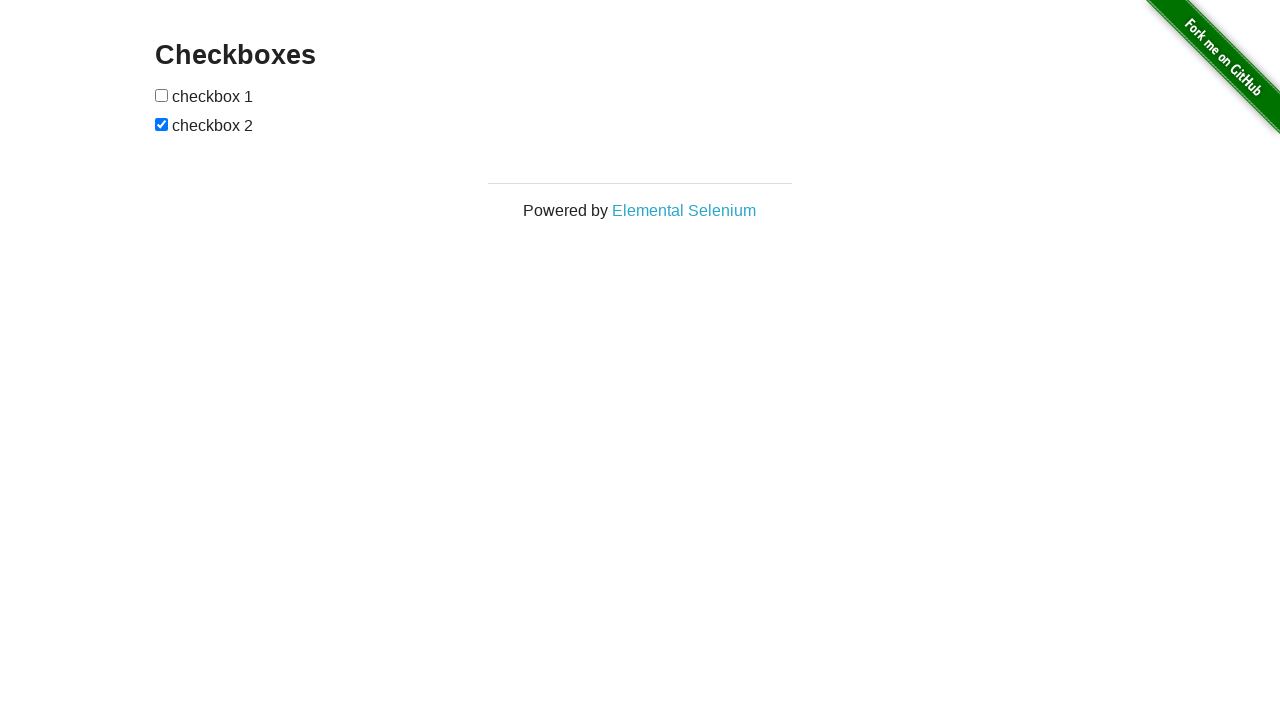

Verified first checkbox is initially unchecked
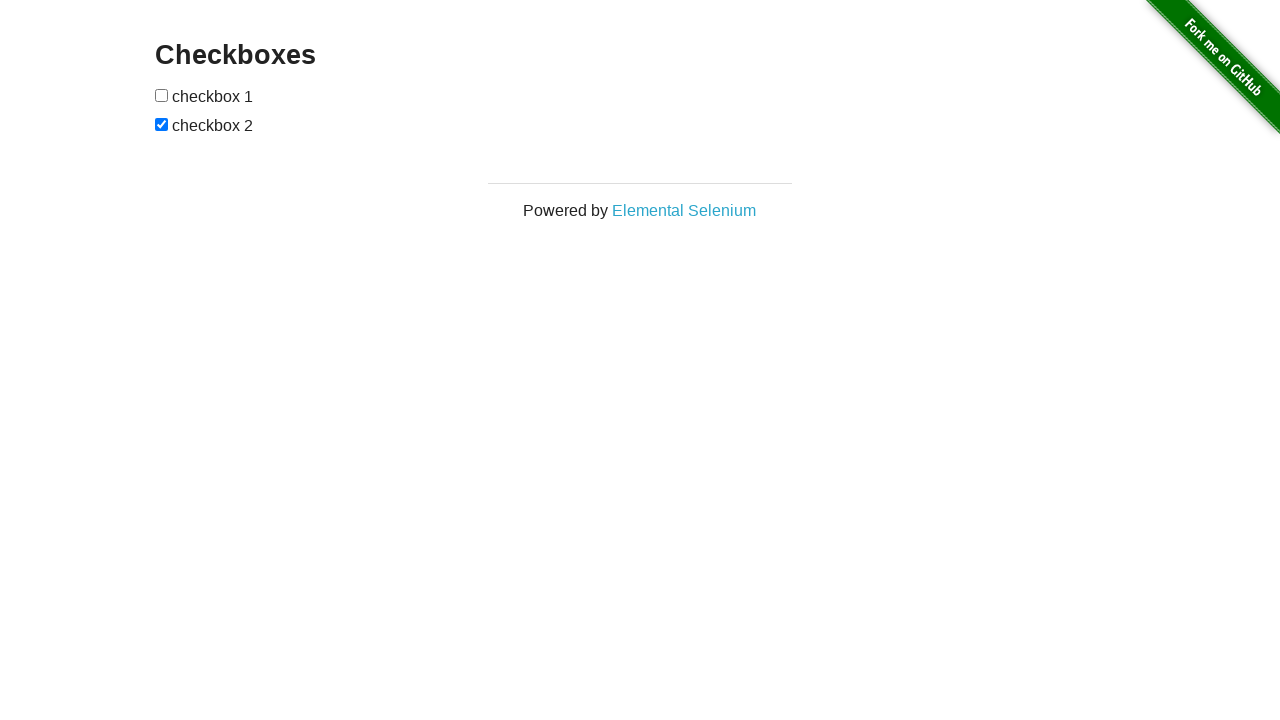

Verified second checkbox is initially checked
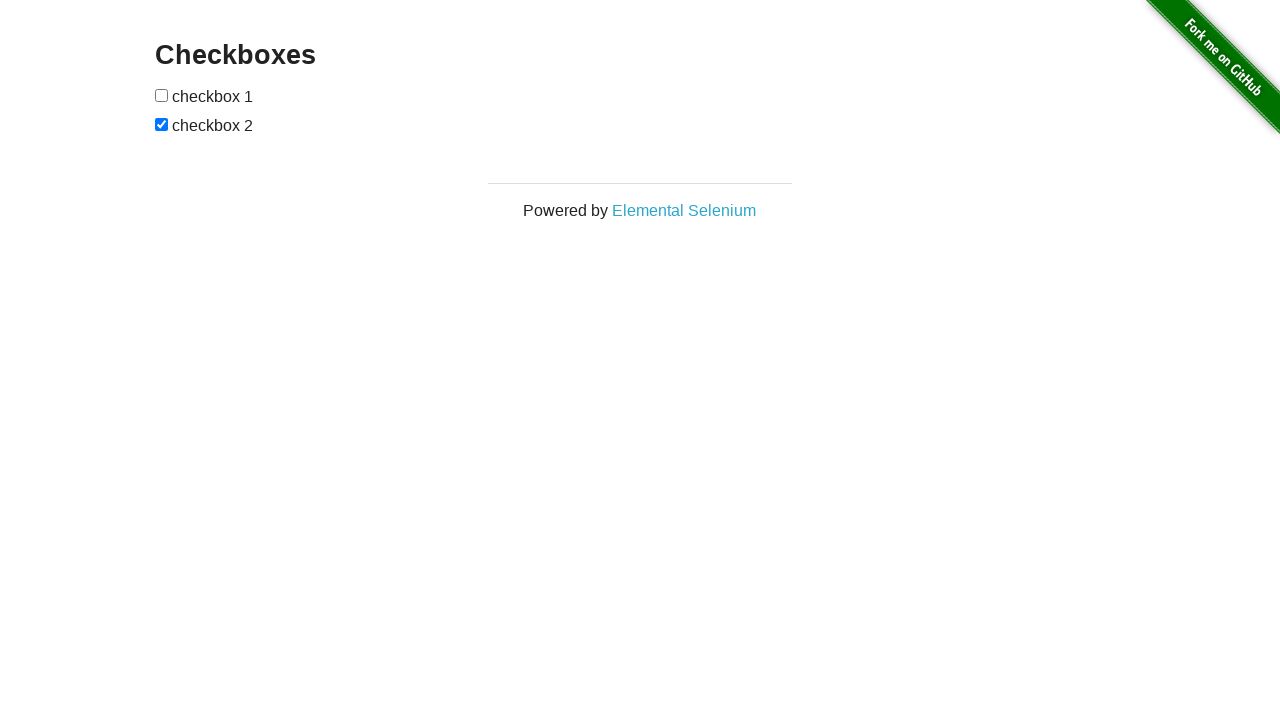

Clicked first checkbox to toggle it at (162, 95) on (//form[@id='checkboxes']//input)[1]
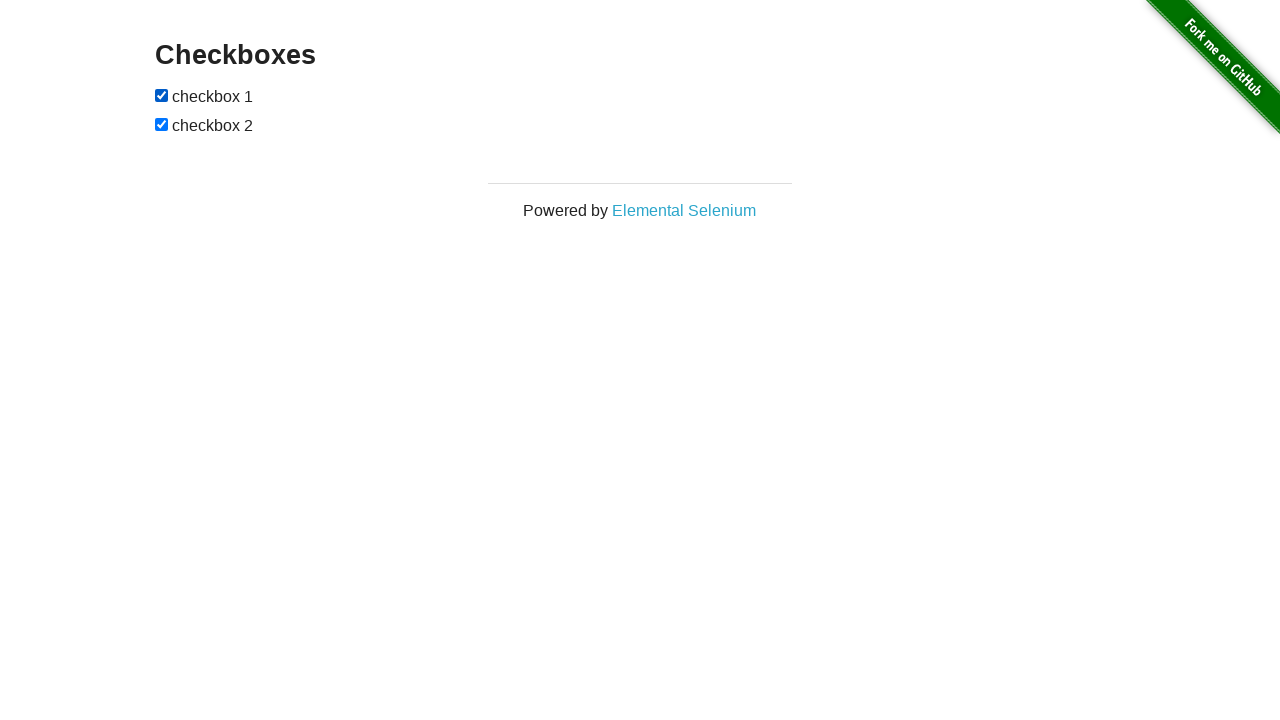

Clicked second checkbox to toggle it at (162, 124) on (//form[@id='checkboxes']//input)[2]
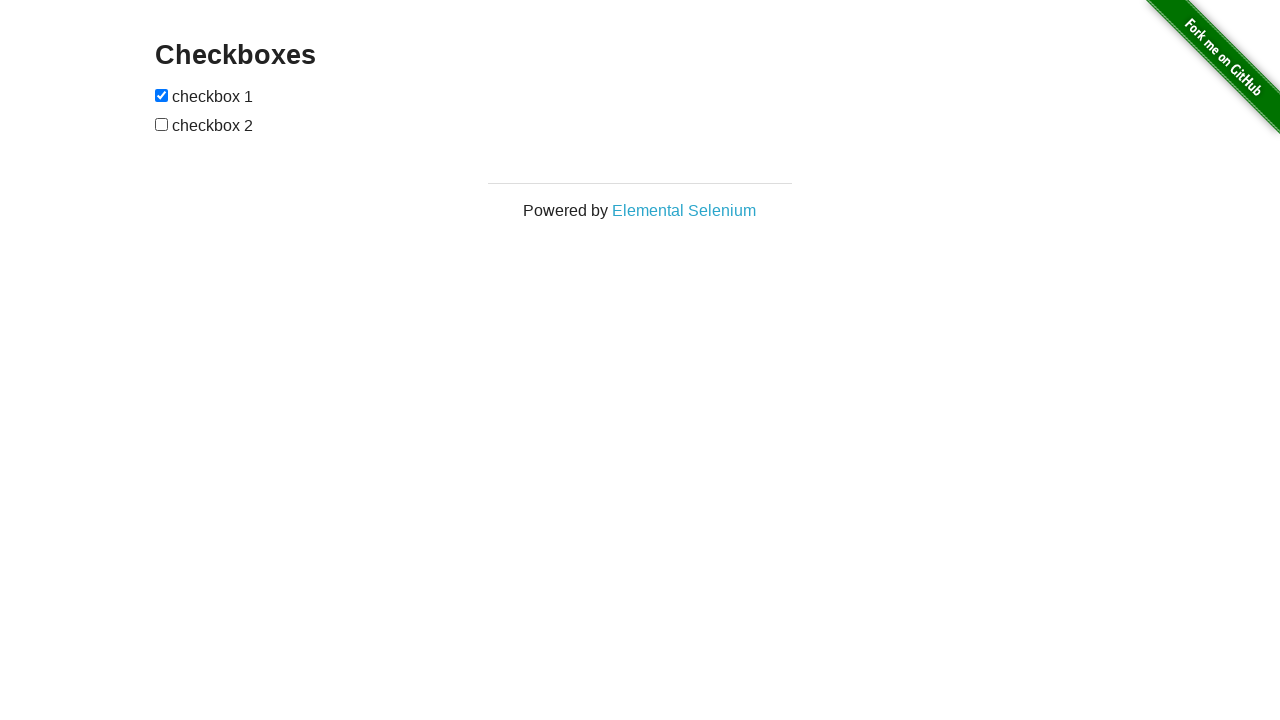

Verified first checkbox is now checked
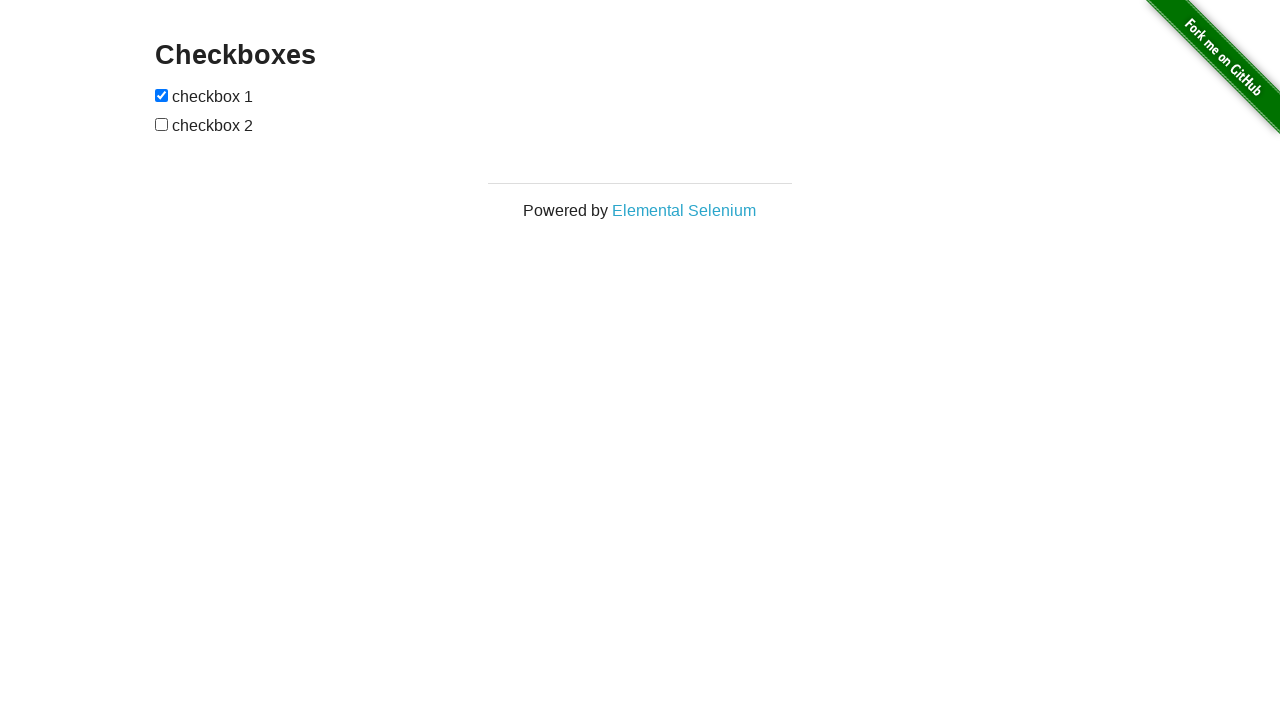

Verified second checkbox is now unchecked
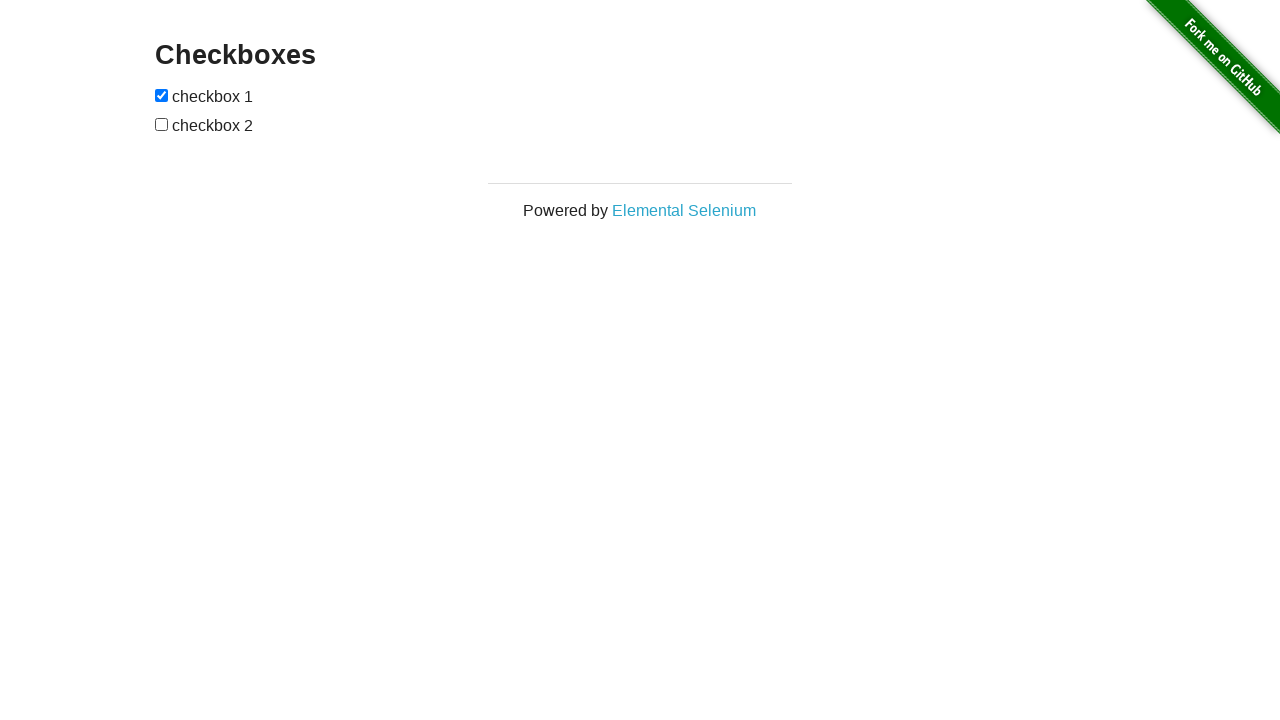

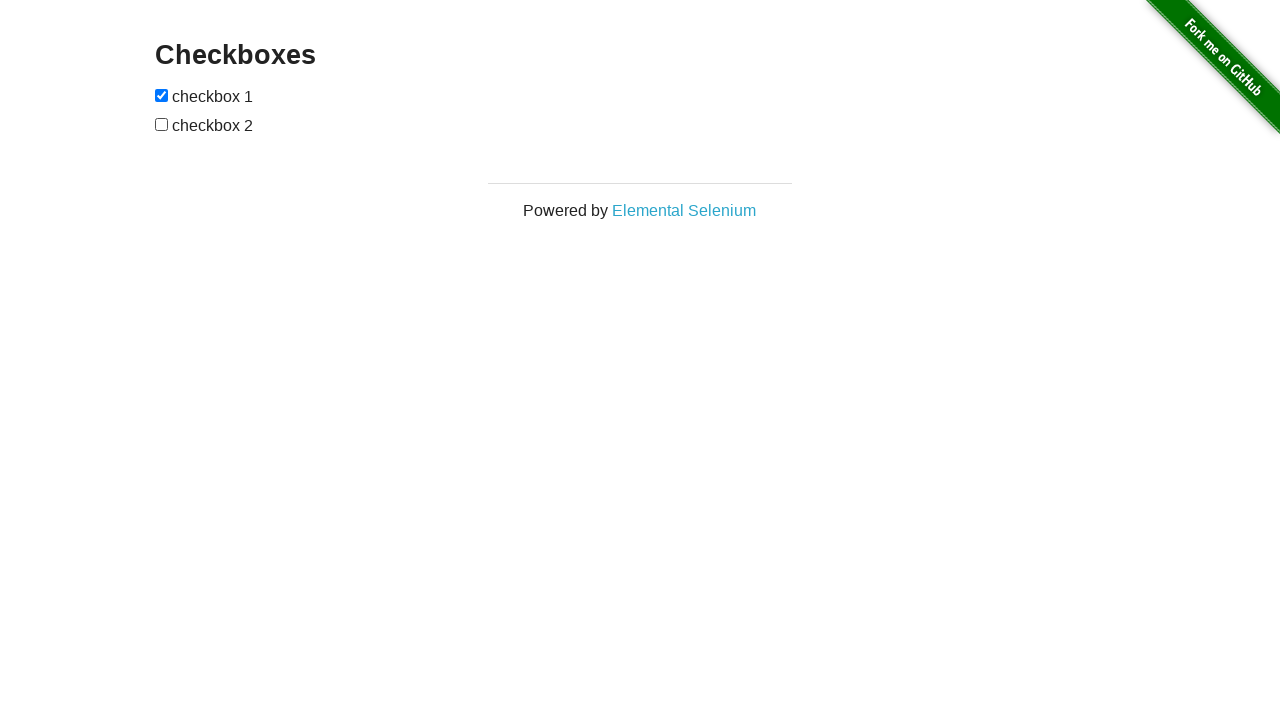